Tests that the payment section on the MTS Belarus homepage displays the correct header text "Онлайн пополнение без комиссии" (Online top-up without commission)

Starting URL: https://www.mts.by/

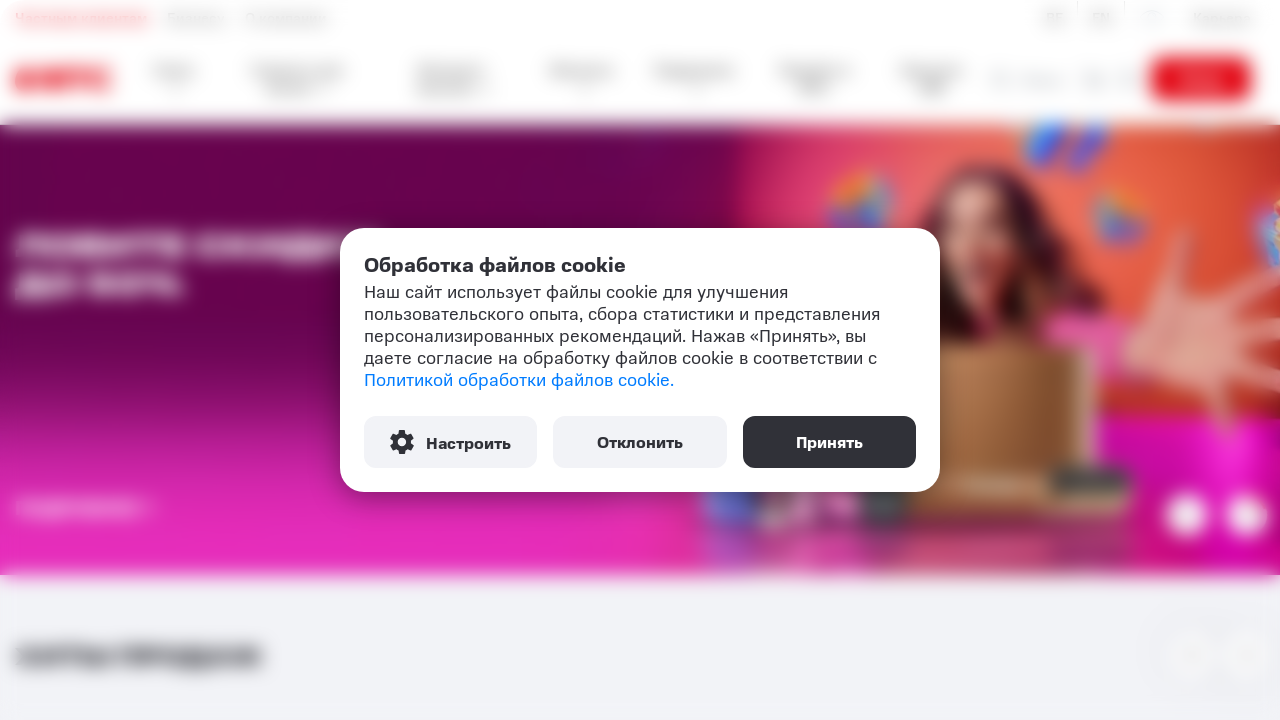

Waited for payment section (.pay__wrapper) to load
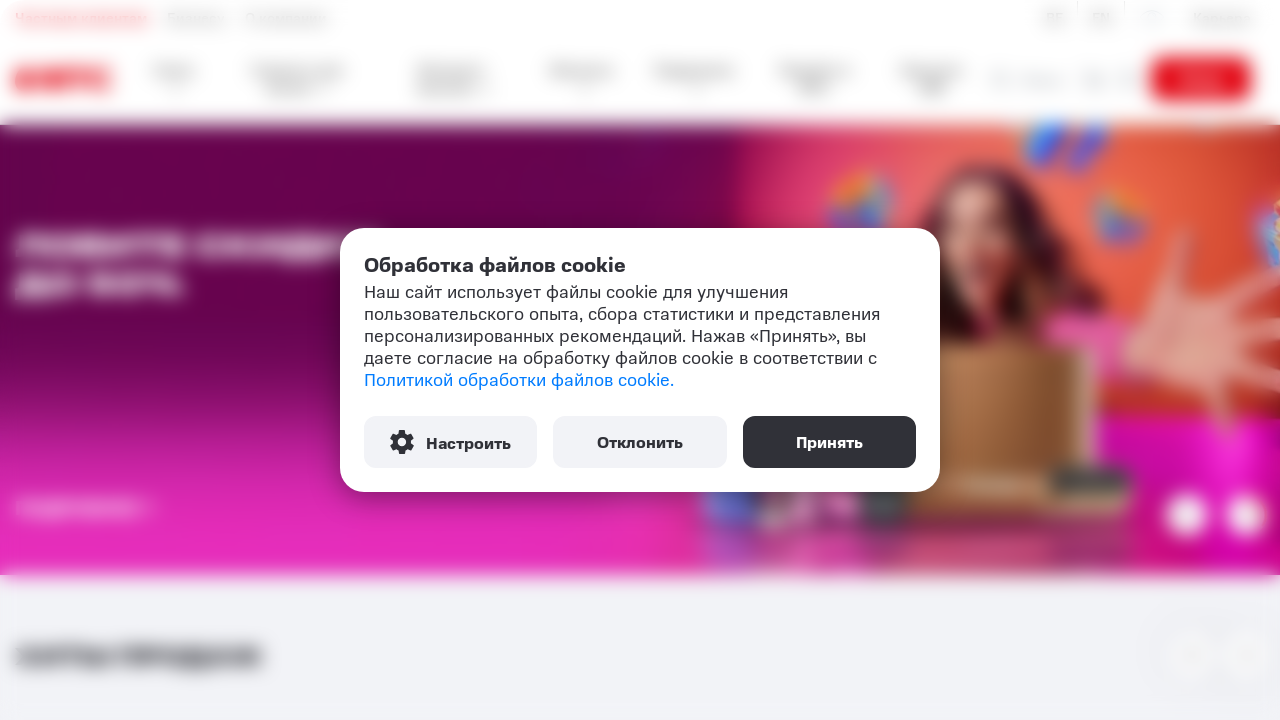

Located h2 header element within payment section
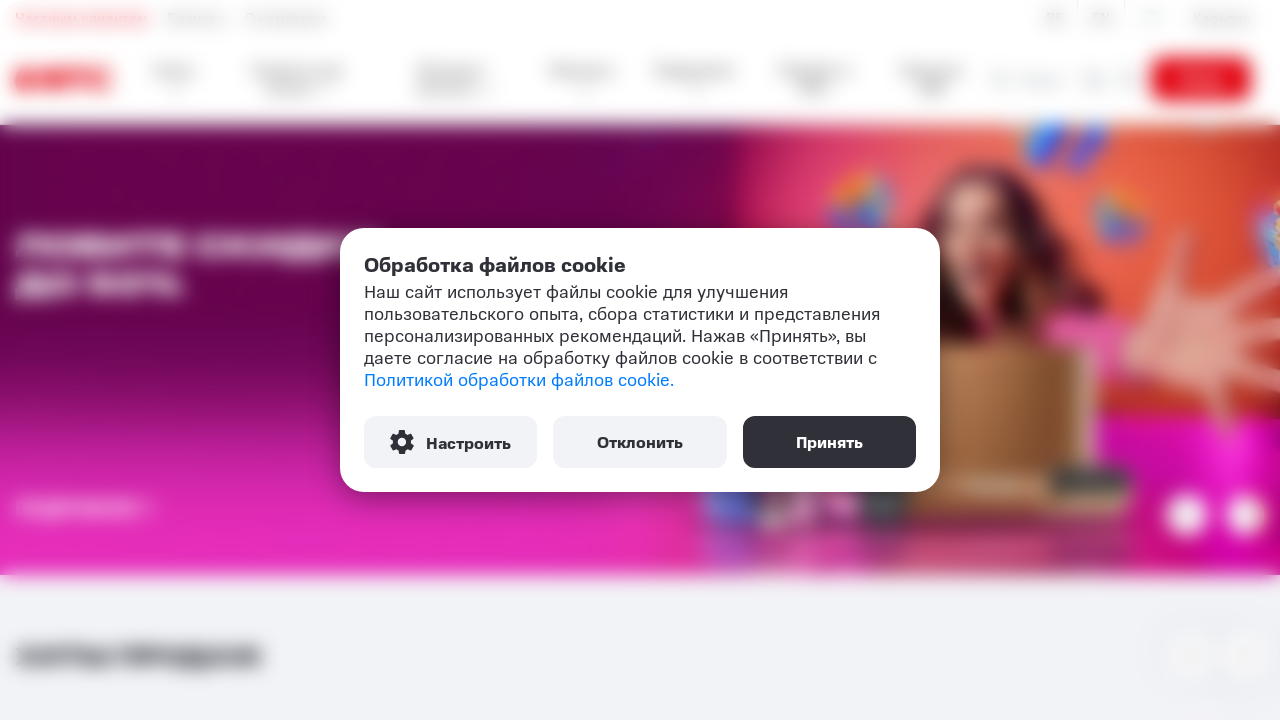

Extracted header text: 'Онлайн пополнение без комиссии'
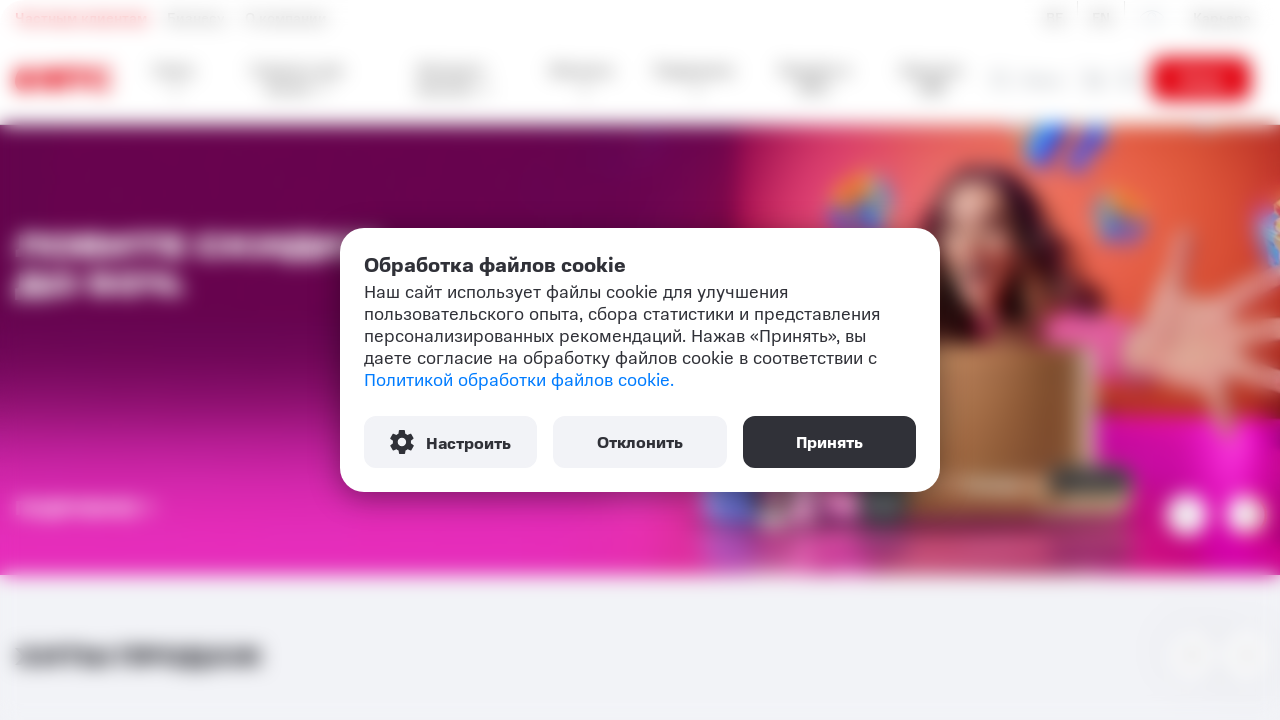

Verified header text matches expected value: 'Онлайн пополнение без комиссии'
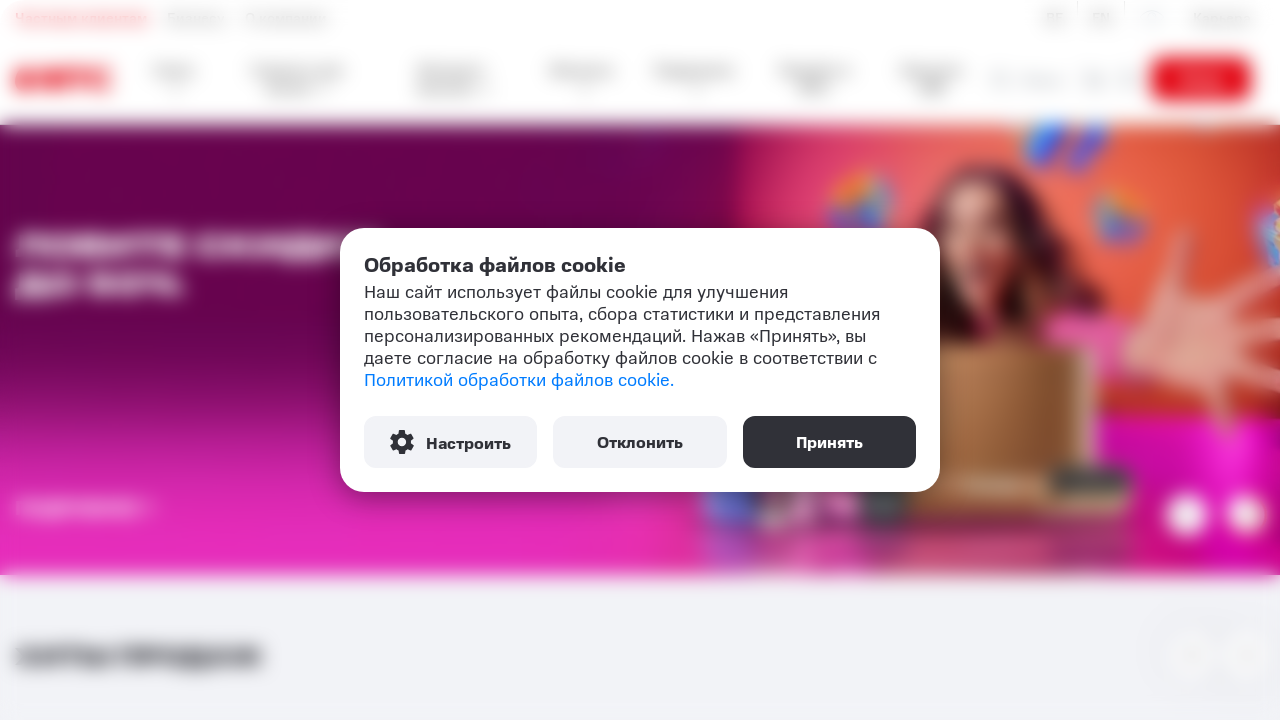

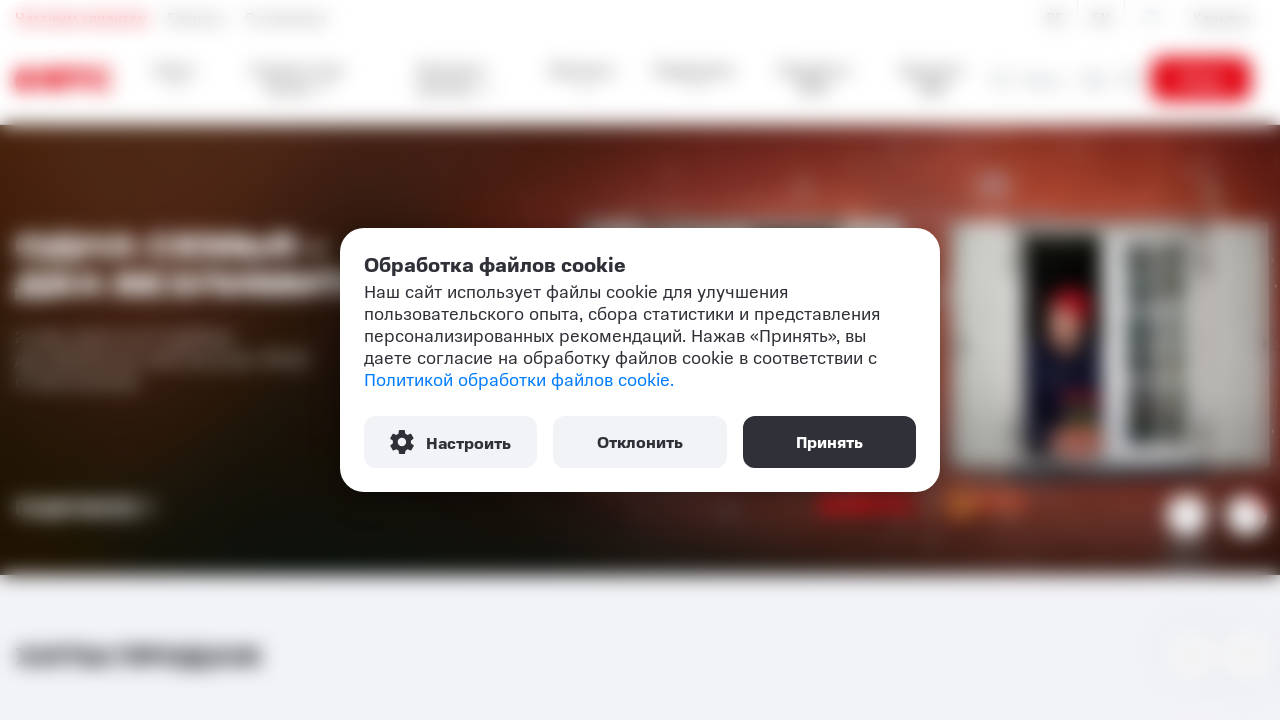